Tests form filling on the Sauce Demo site by entering username and password in the login form fields

Starting URL: https://www.saucedemo.com/

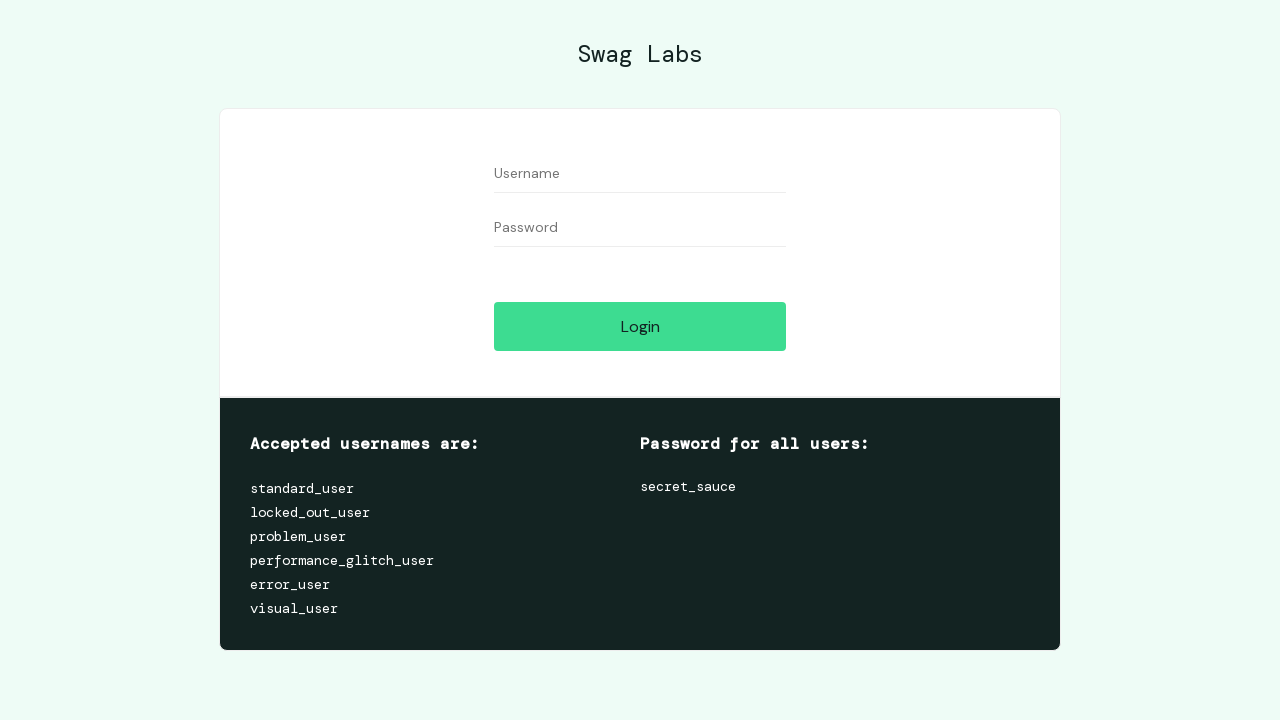

Filled username field with 'standard_user' on #user-name
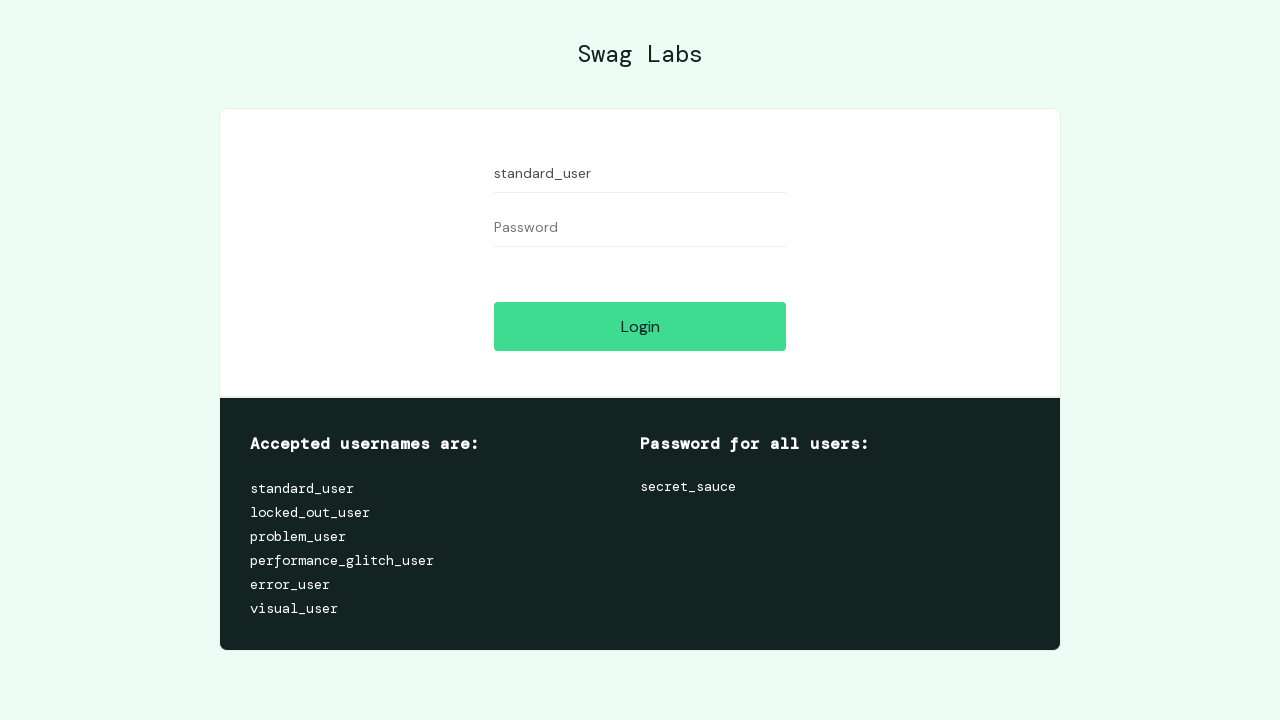

Filled password field with 'secret_sauce' on #password
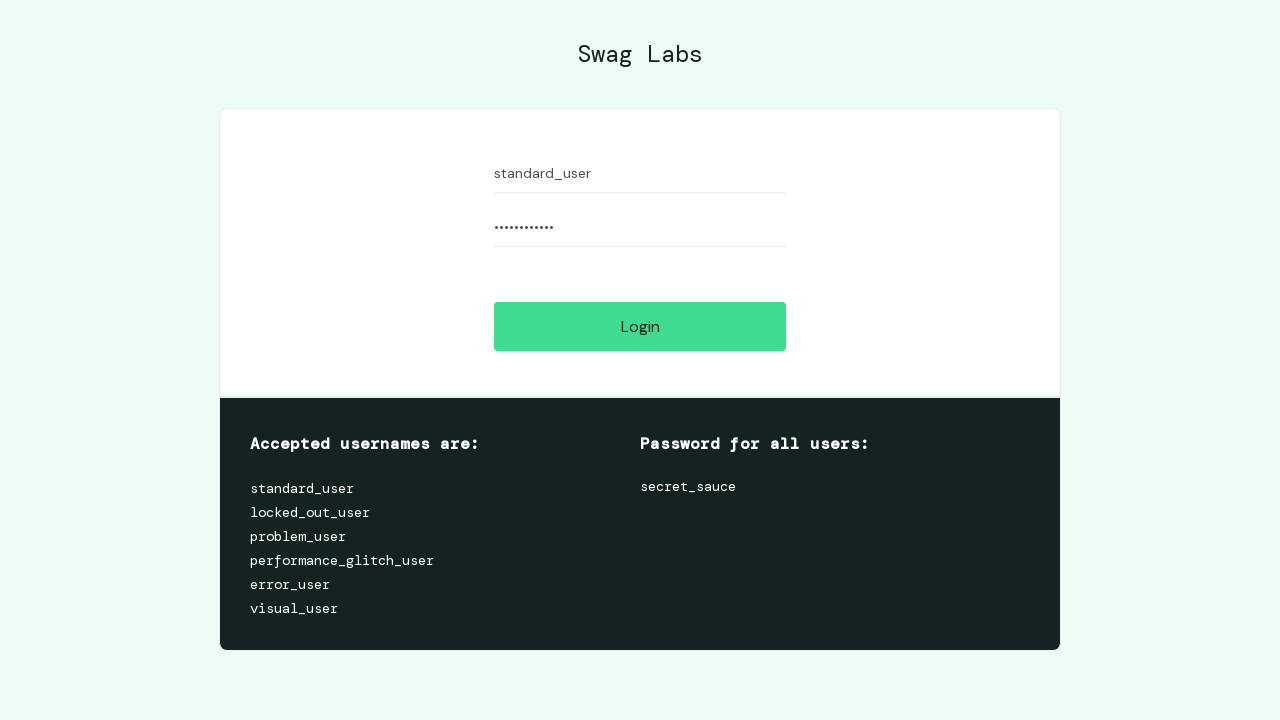

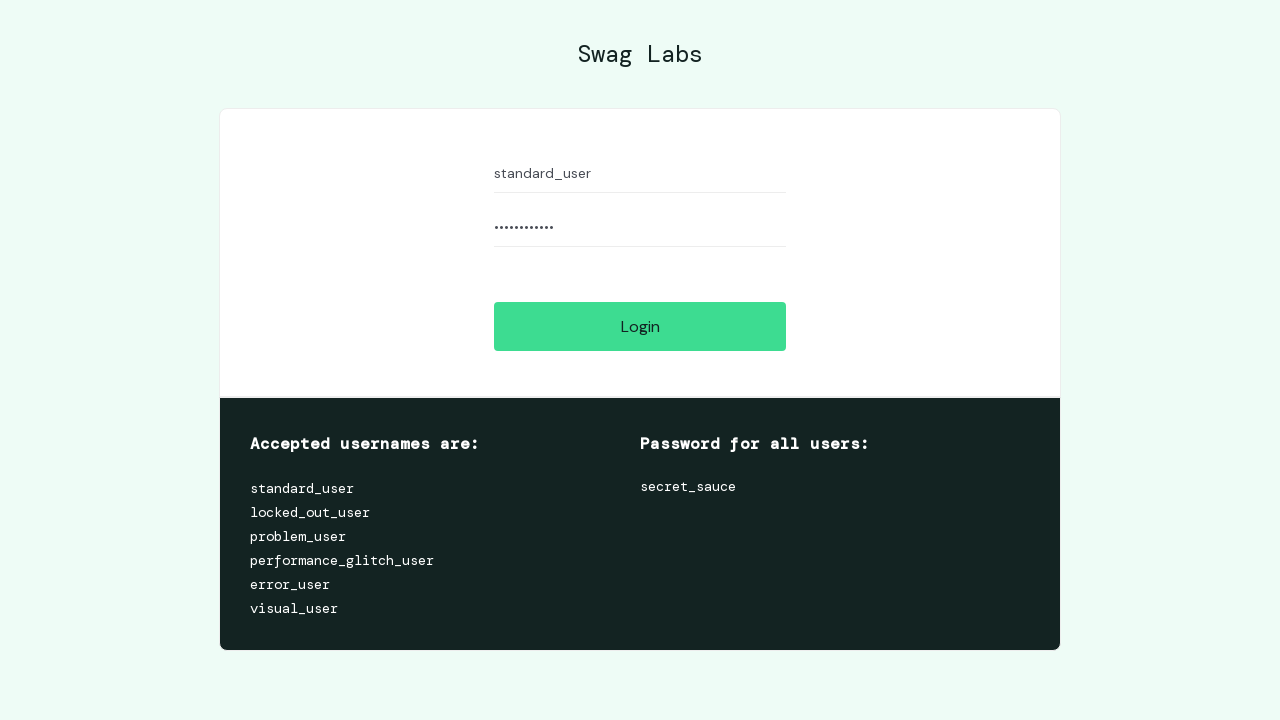